Tests radio button interaction by clicking a radio button with value 'rd1'.

Starting URL: https://testpages.herokuapp.com/styled/basic-html-form-test.html

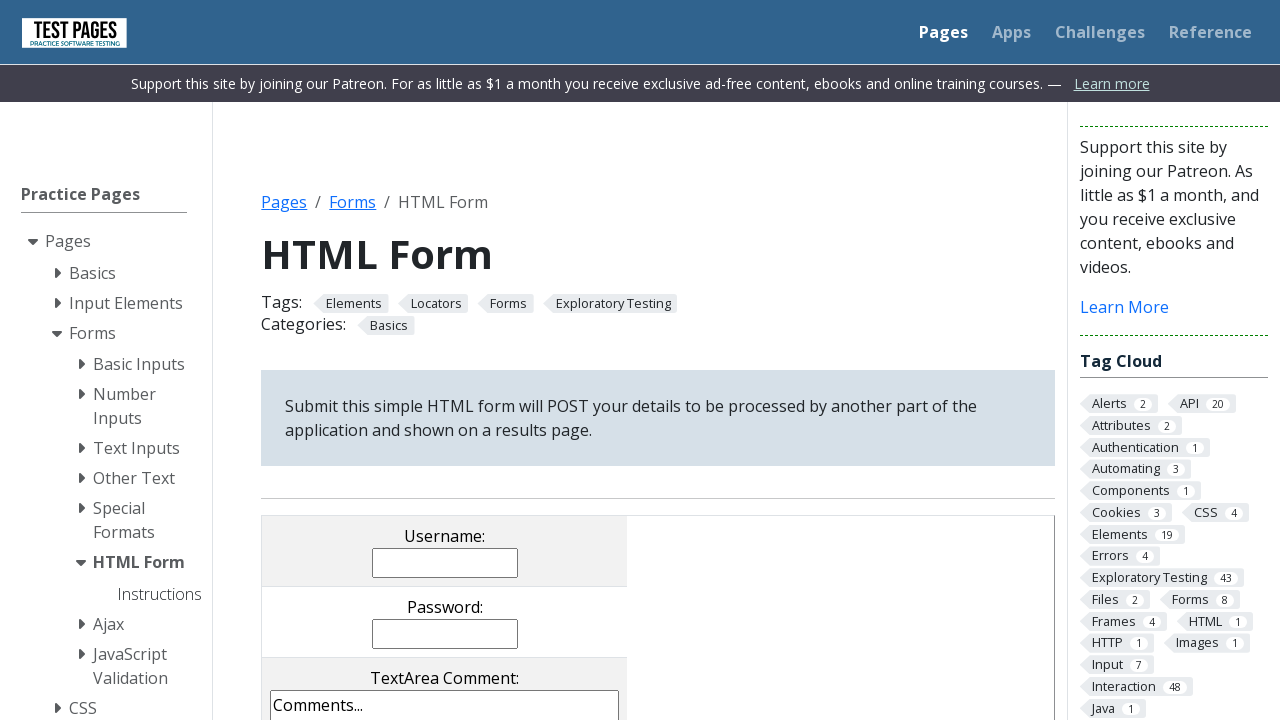

Navigated to basic HTML form test page
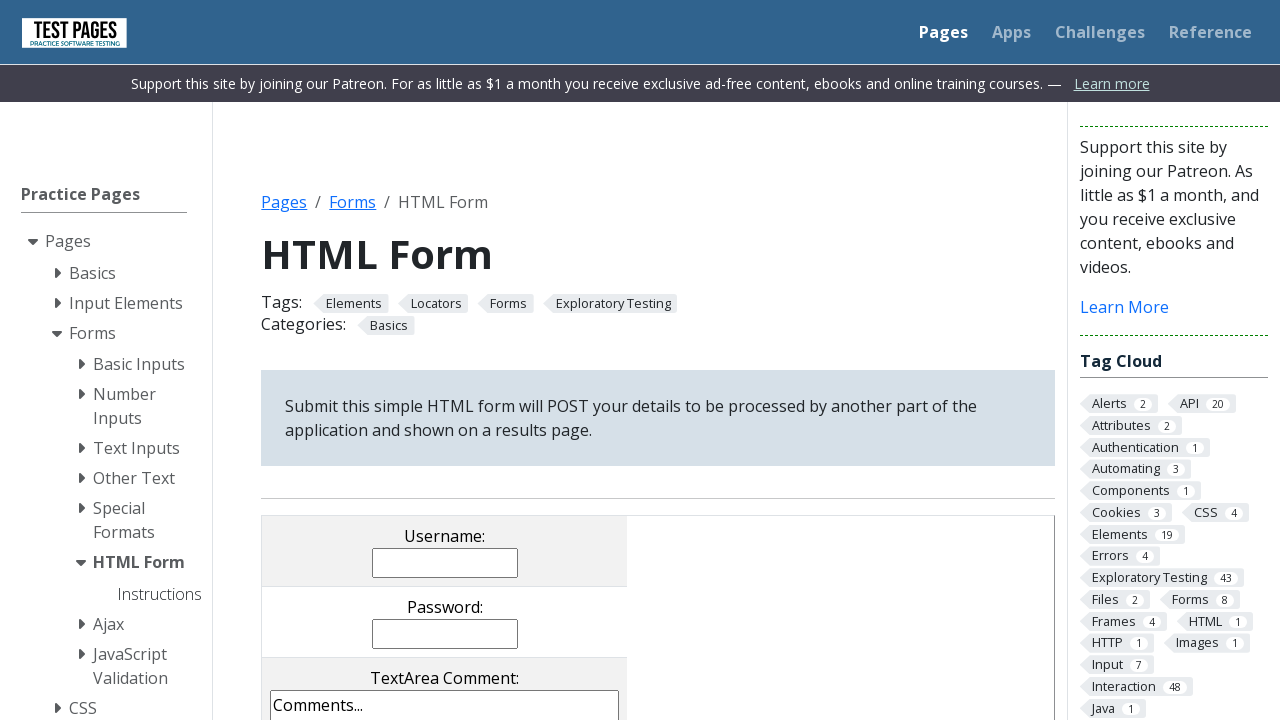

Clicked radio button with value 'rd1' at (350, 360) on input[value='rd1']
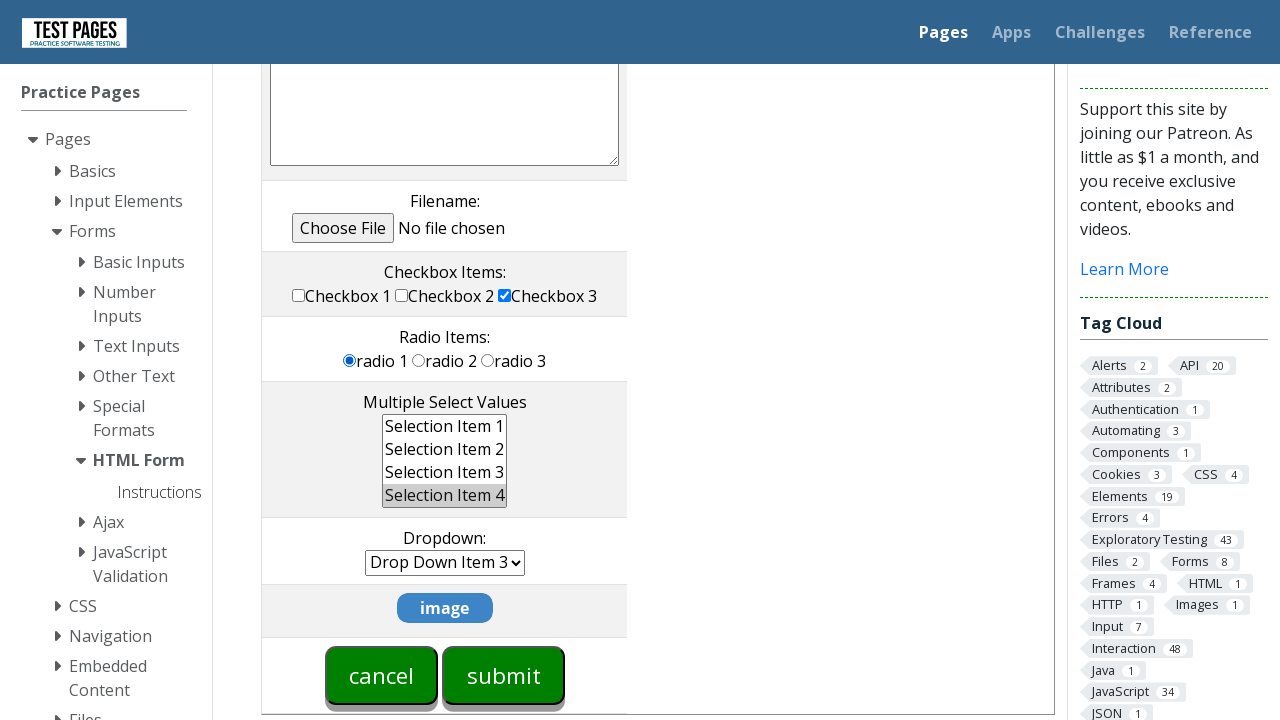

Verified radio button with value 'rd1' is present and selected
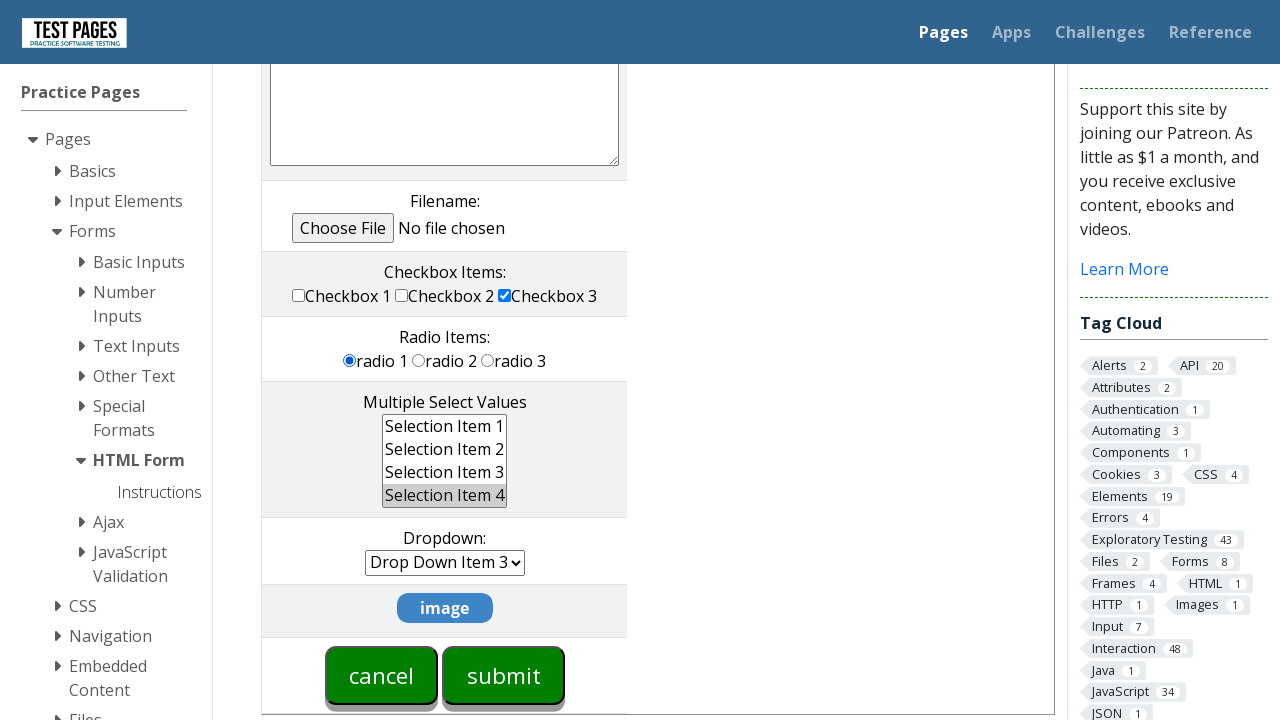

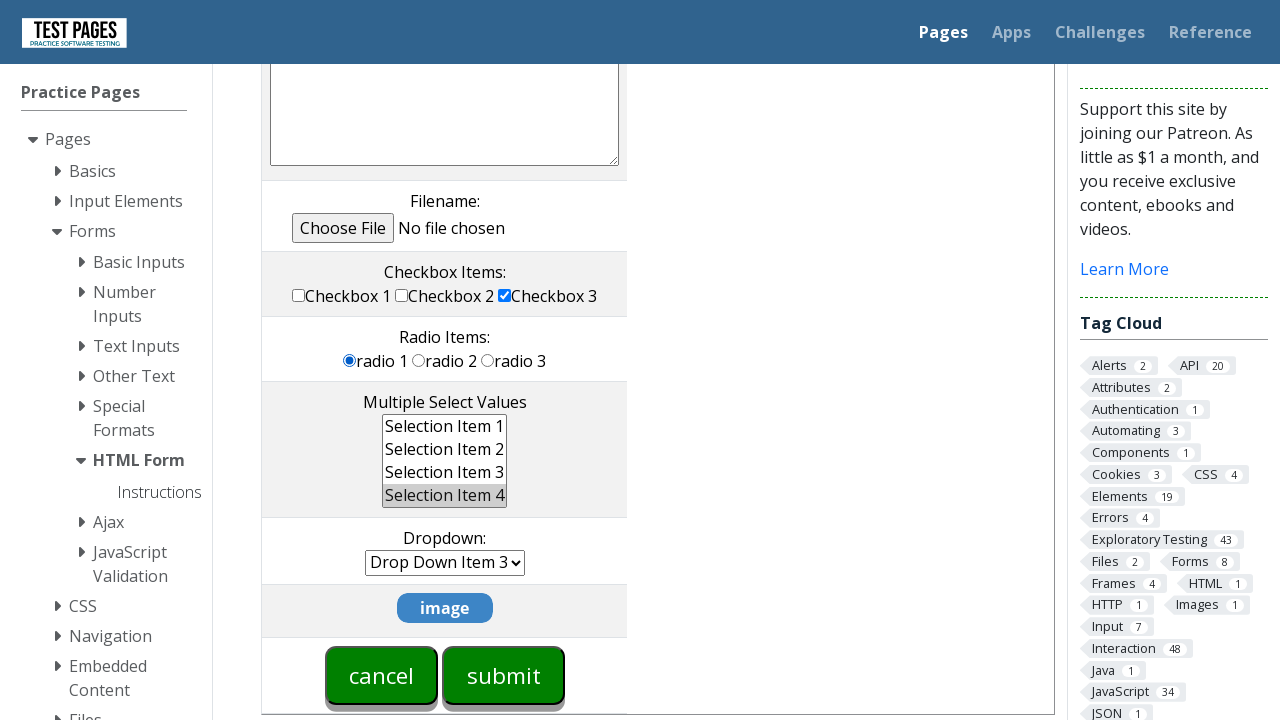